Tests opening a message window, switching to it to retrieve text content from the body, then closing it and returning to the original window

Starting URL: https://demoqa.com/browser-windows

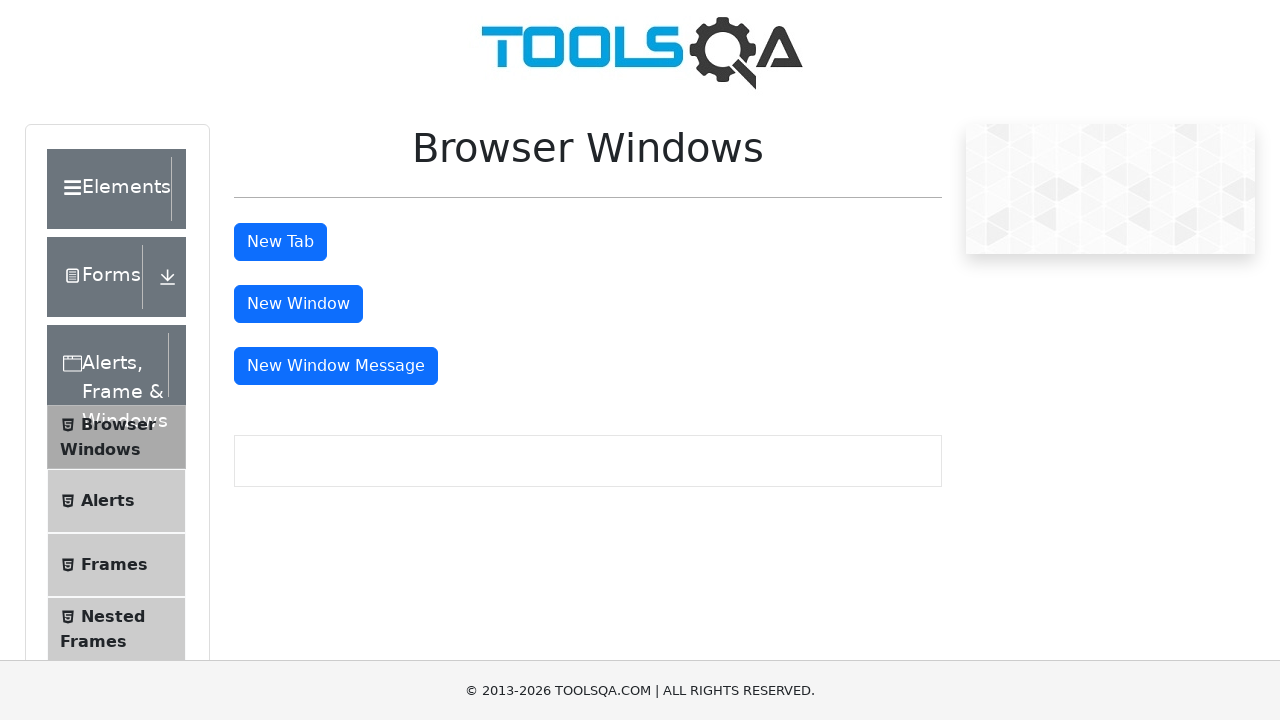

Clicked message window button to open new window at (336, 366) on button#messageWindowButton
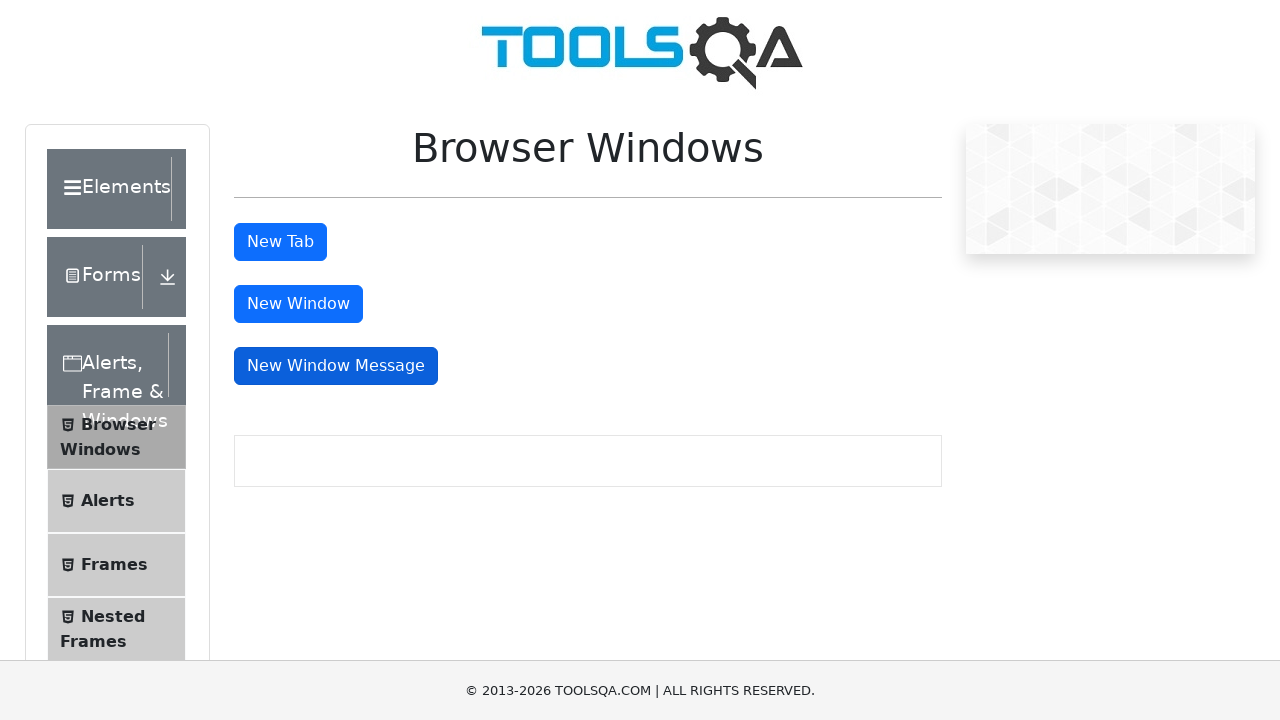

Message window opened and assigned to variable
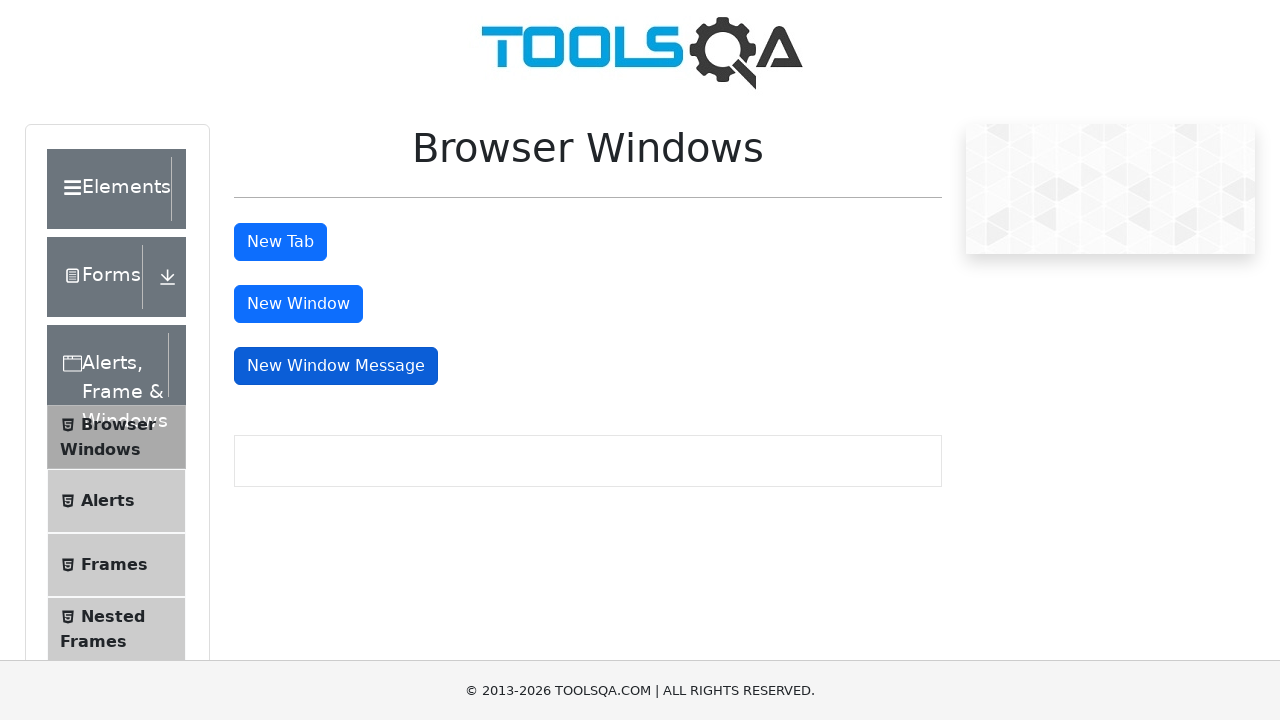

Message window finished loading
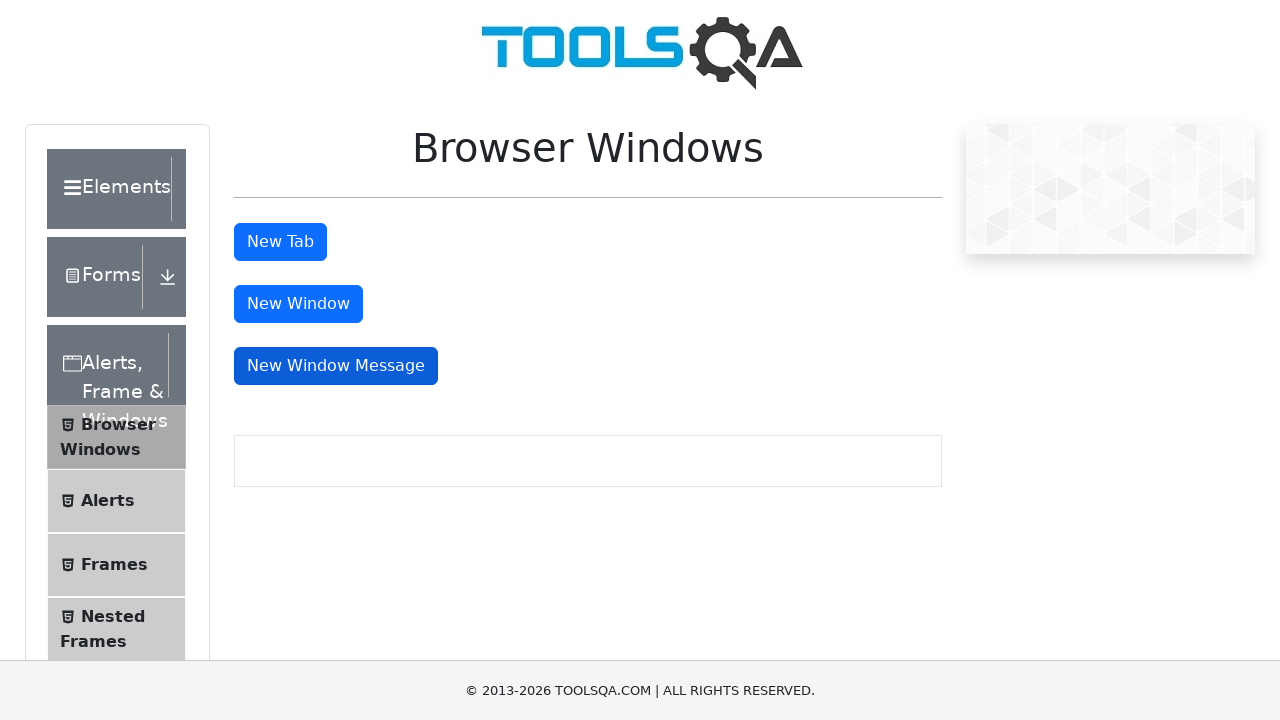

Retrieved text content from message window body
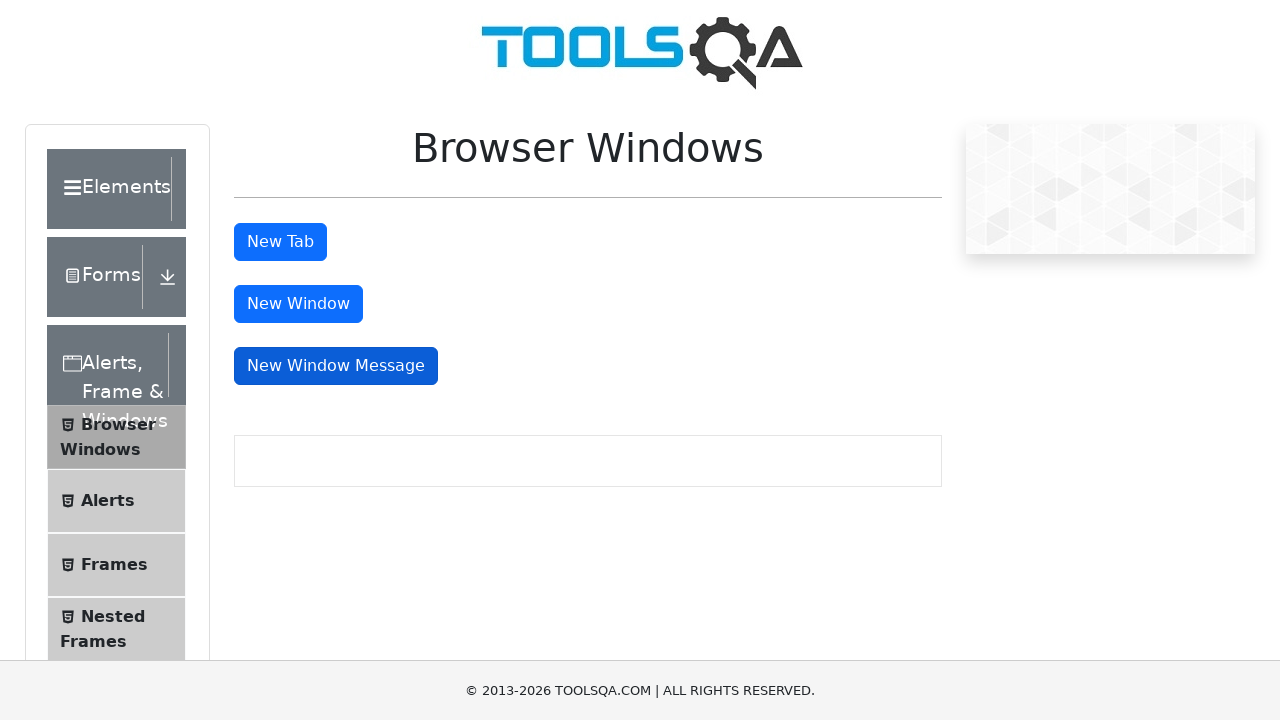

Closed message window and returned to original window
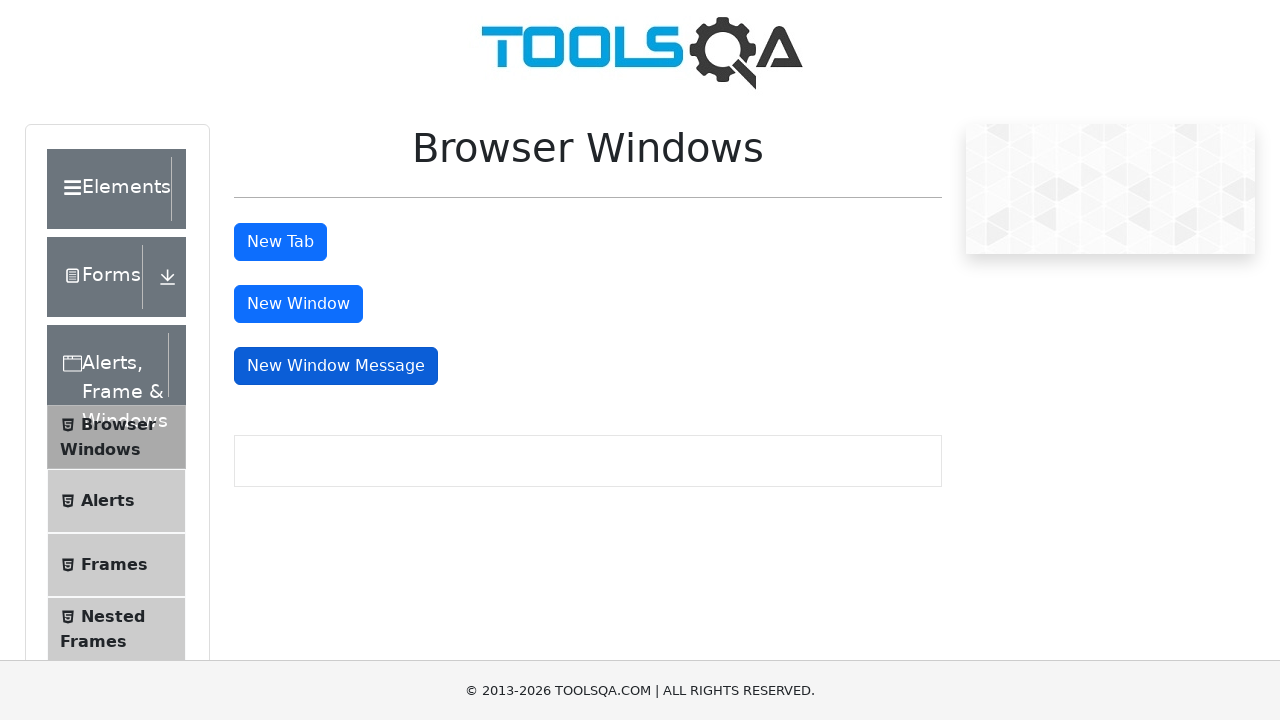

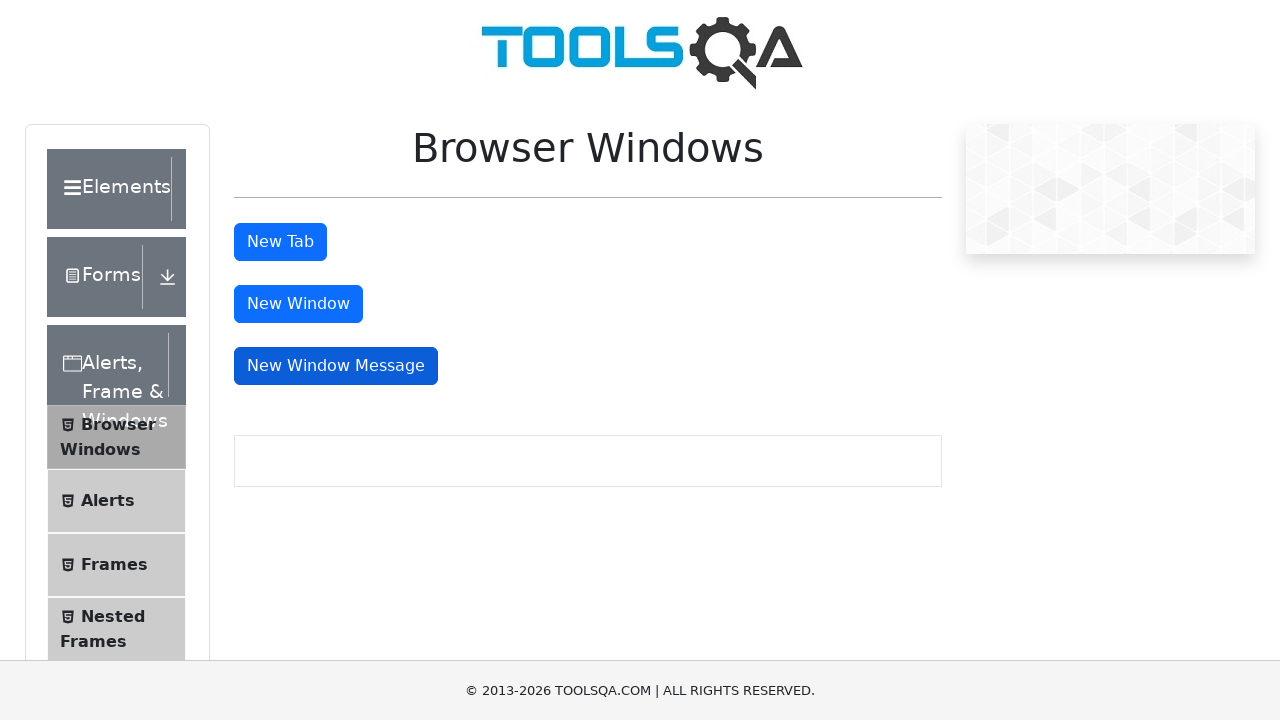